Validates that the URL of the login page matches the expected URL

Starting URL: https://opensource-demo.orangehrmlive.com/web/index.php/auth/login

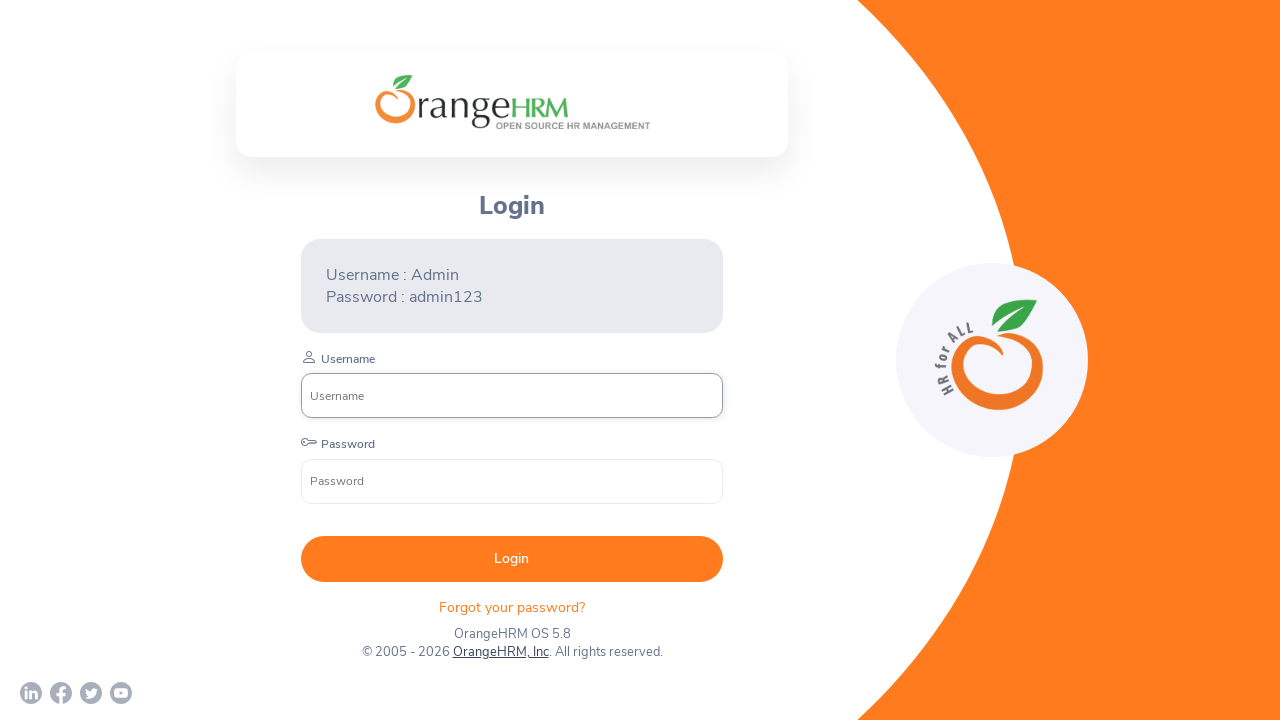

Retrieved current URL from page
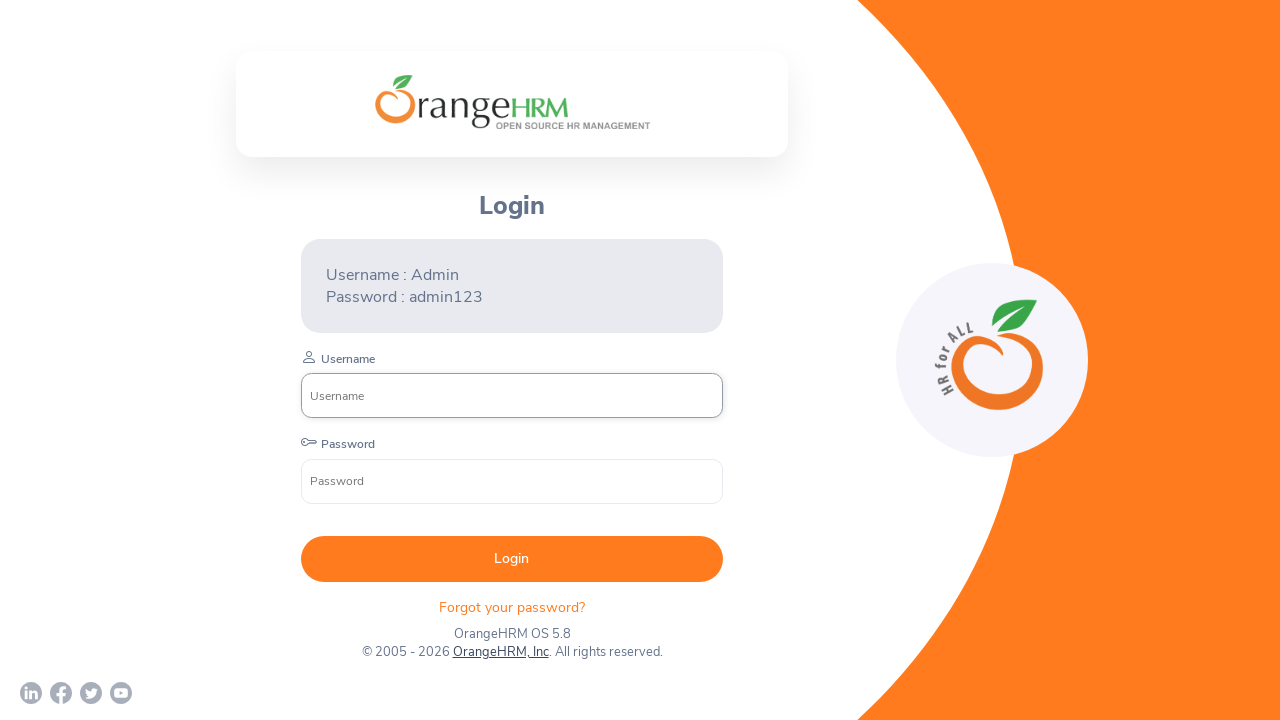

Asserted that current URL matches expected login page URL
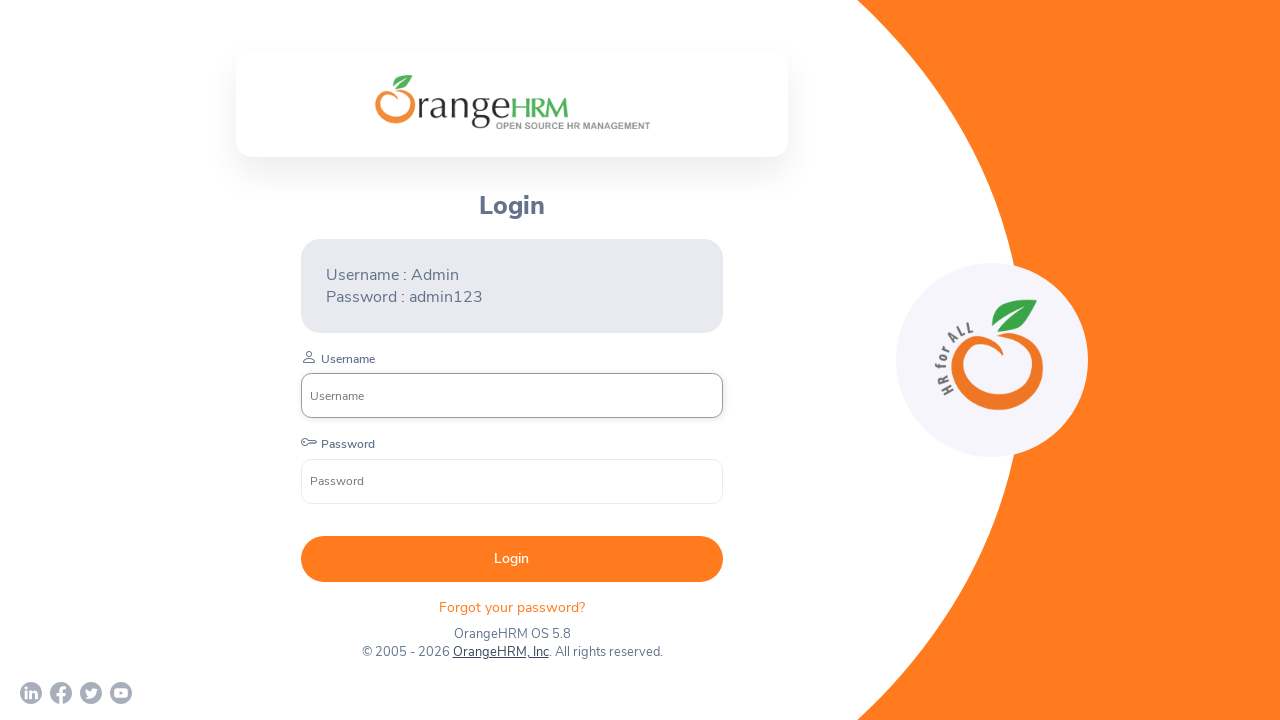

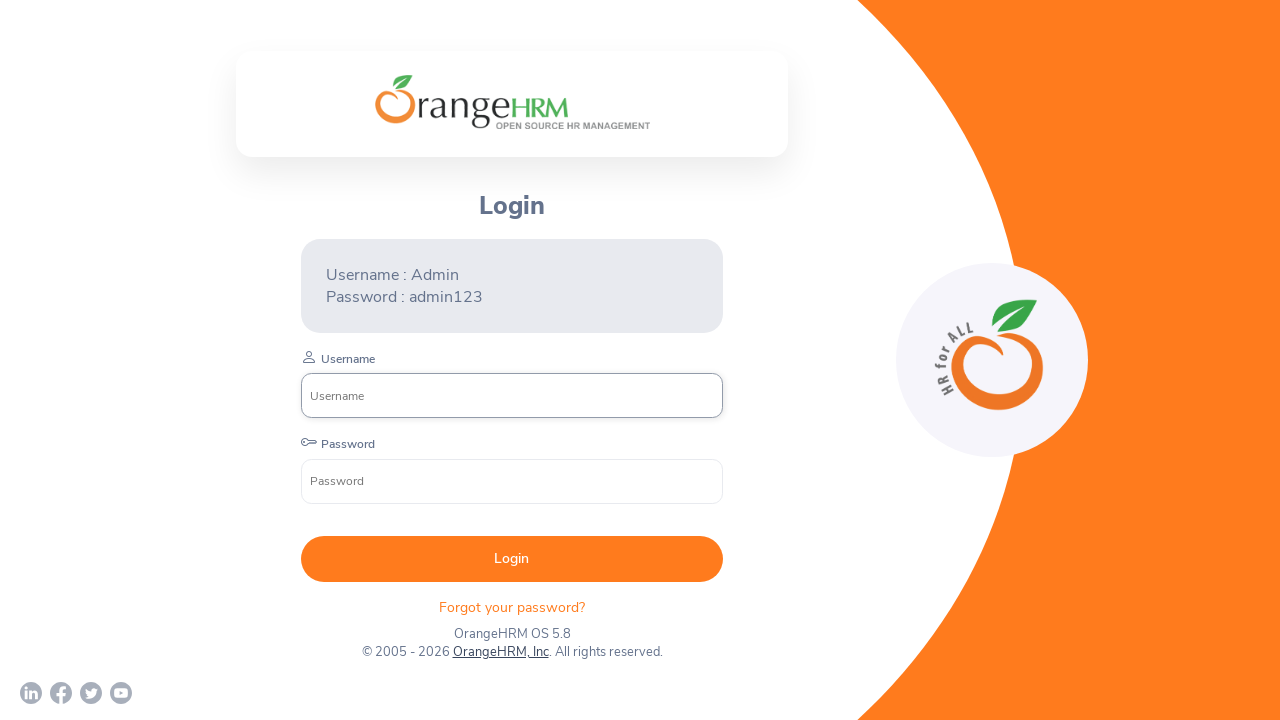